Navigates to the Python.org homepage and verifies the page loads successfully

Starting URL: http://python.org/

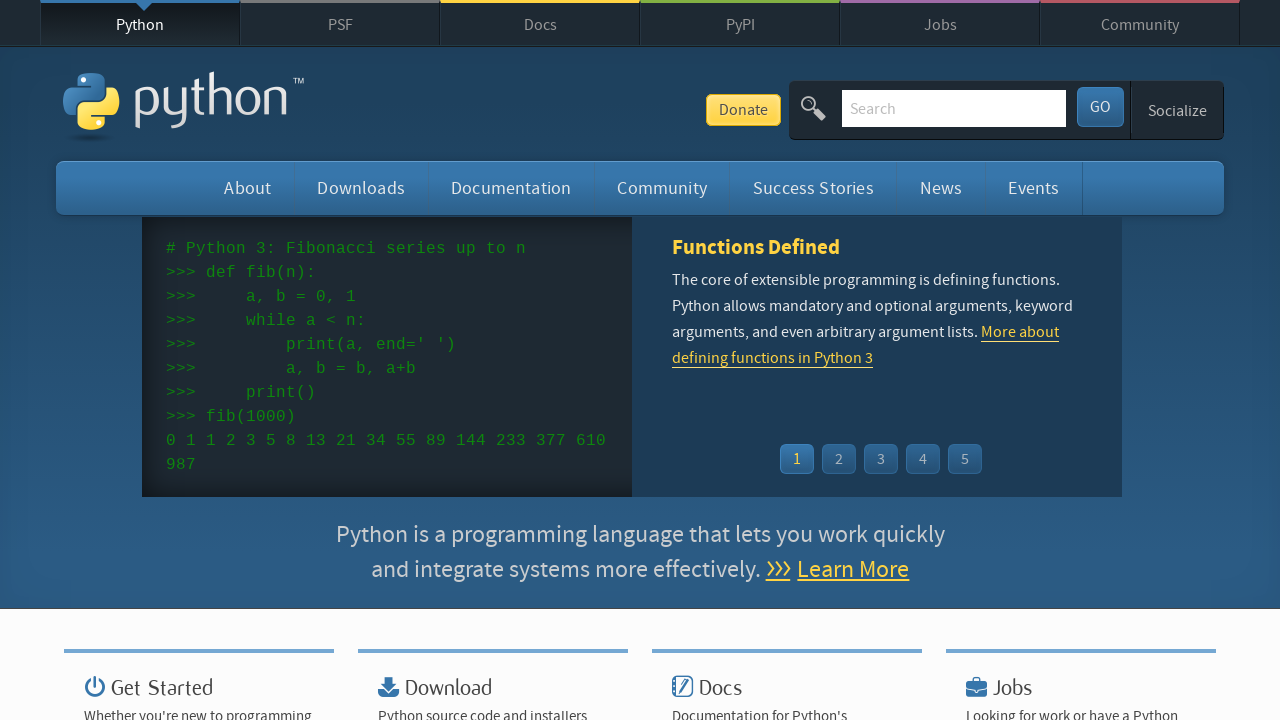

Navigated to Python.org homepage
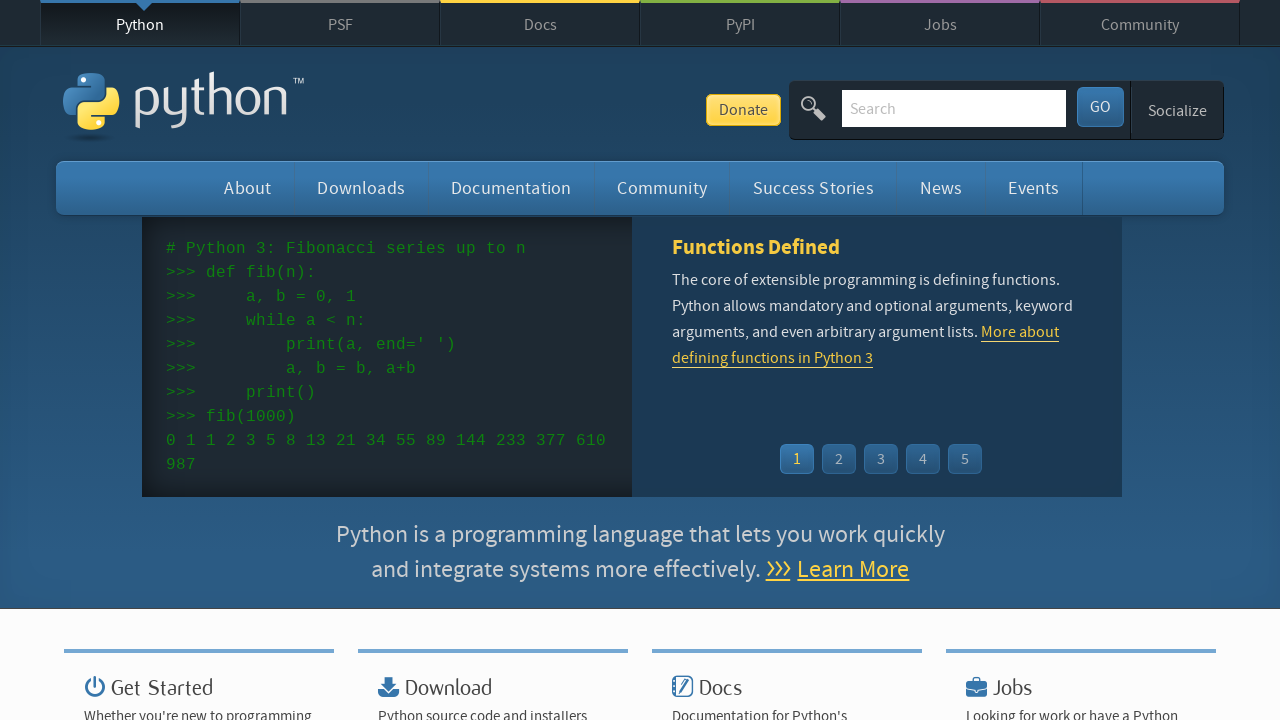

Page DOM content fully loaded
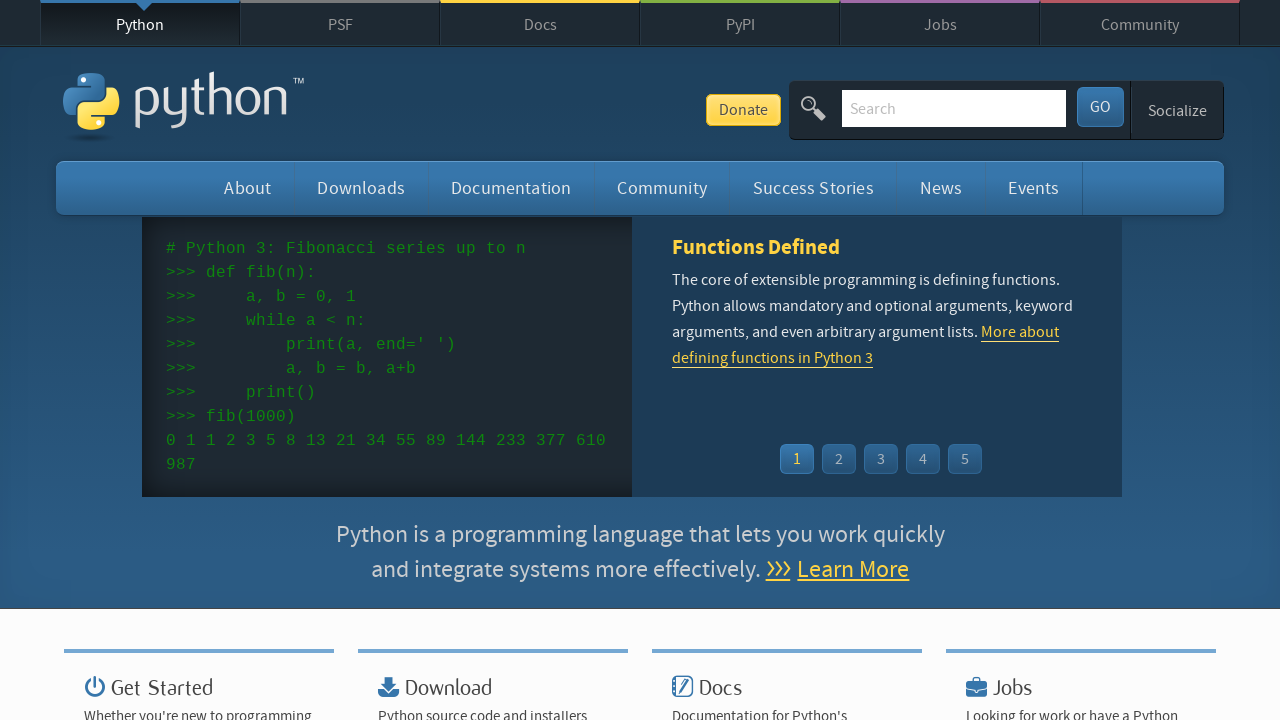

Verified page URL contains python.org
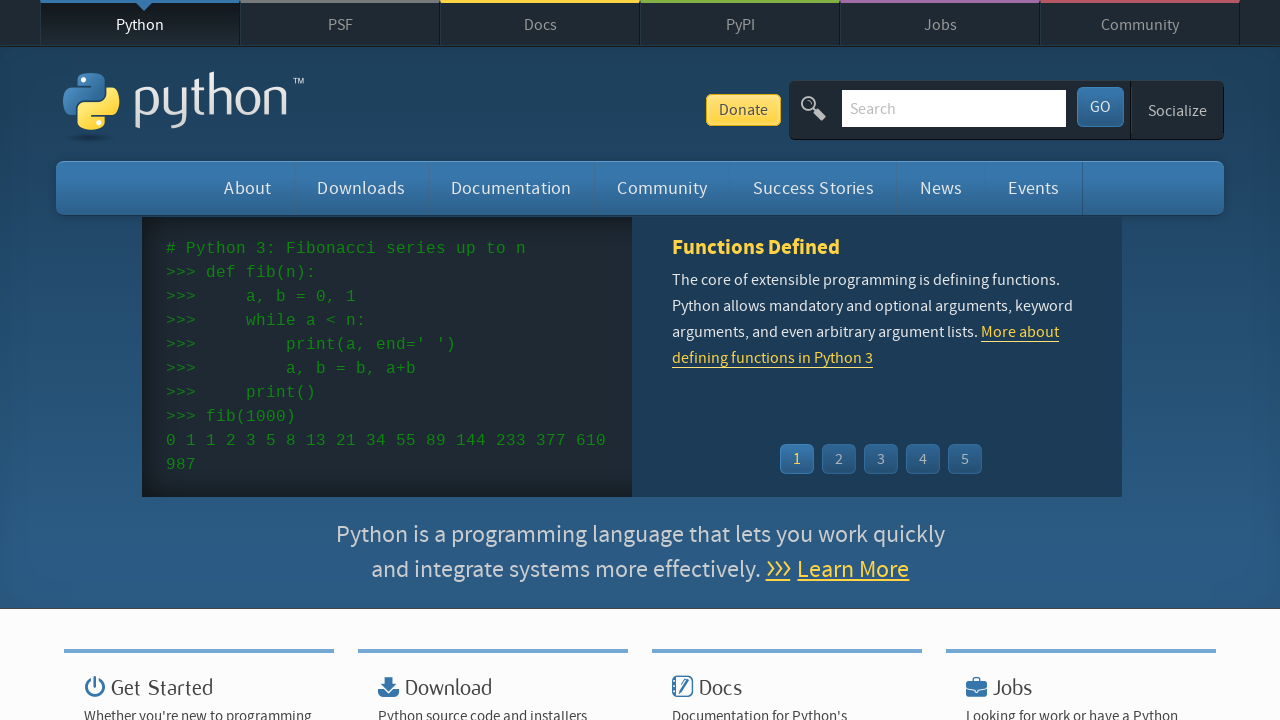

Verified page has a title
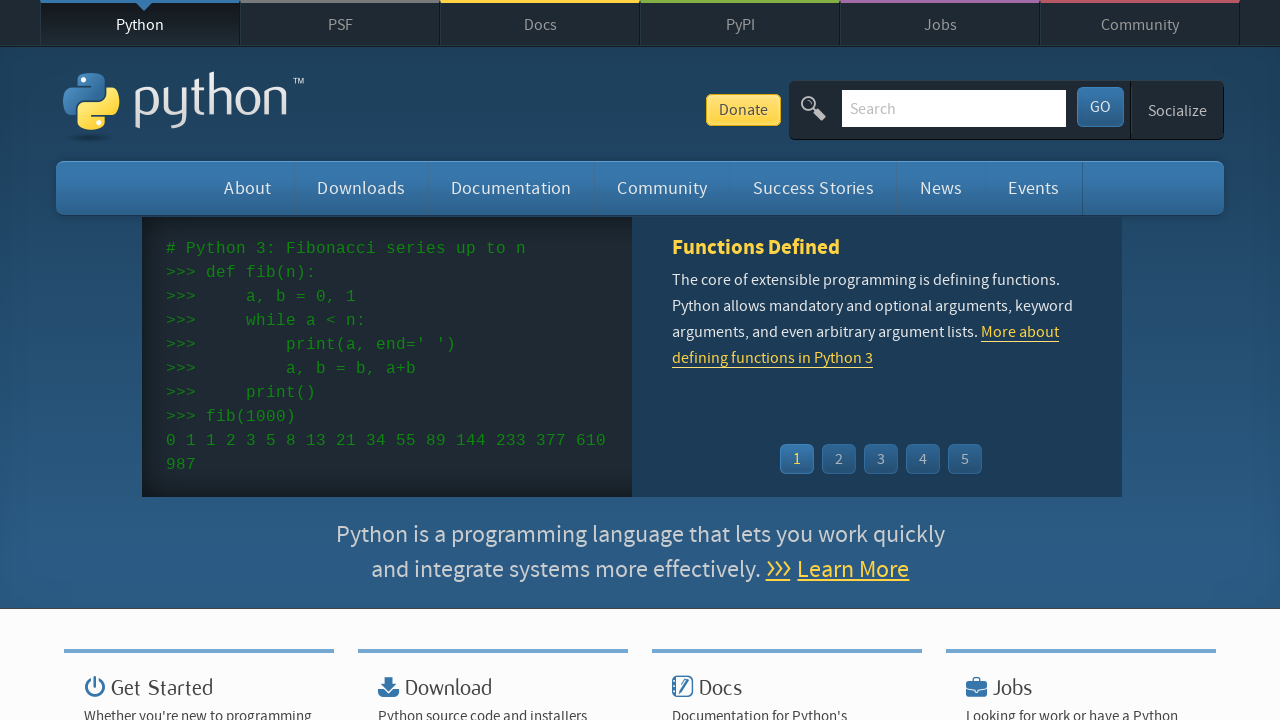

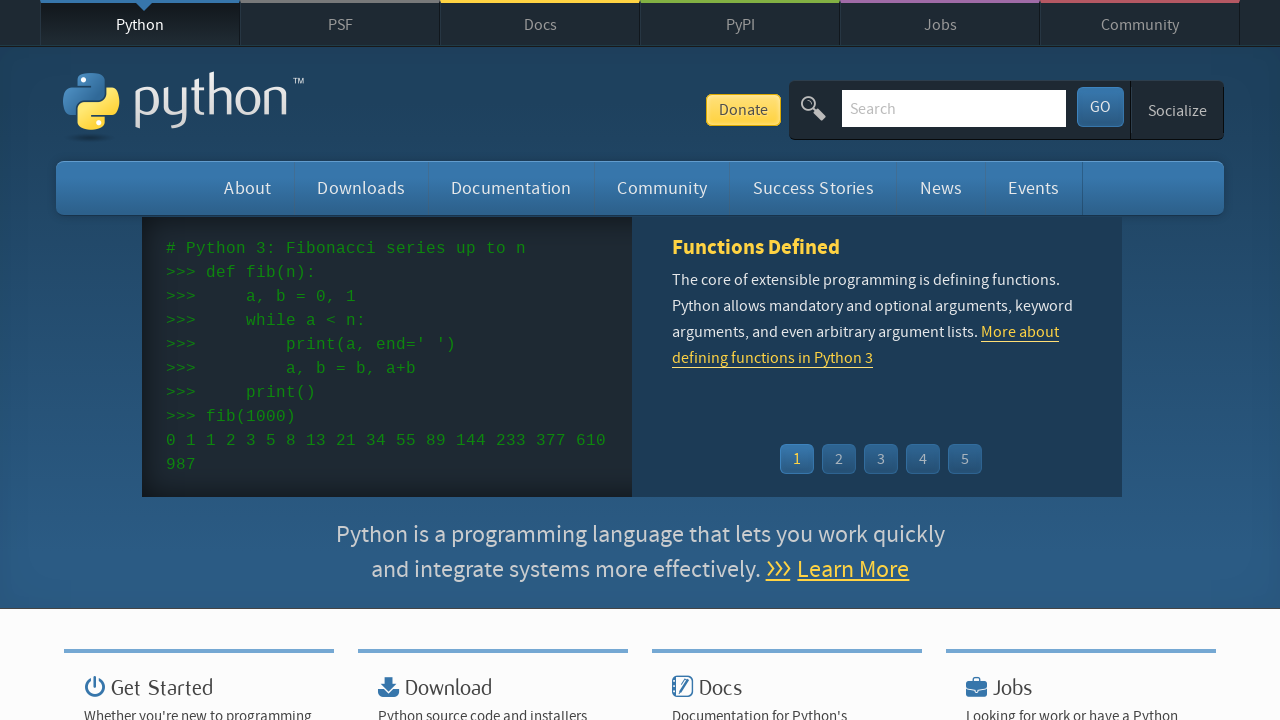